Tests a practice form by filling in name, email, and password fields, submitting the form, verifying success message, and selecting an option from a dropdown.

Starting URL: https://rahulshettyacademy.com/angularpractice/

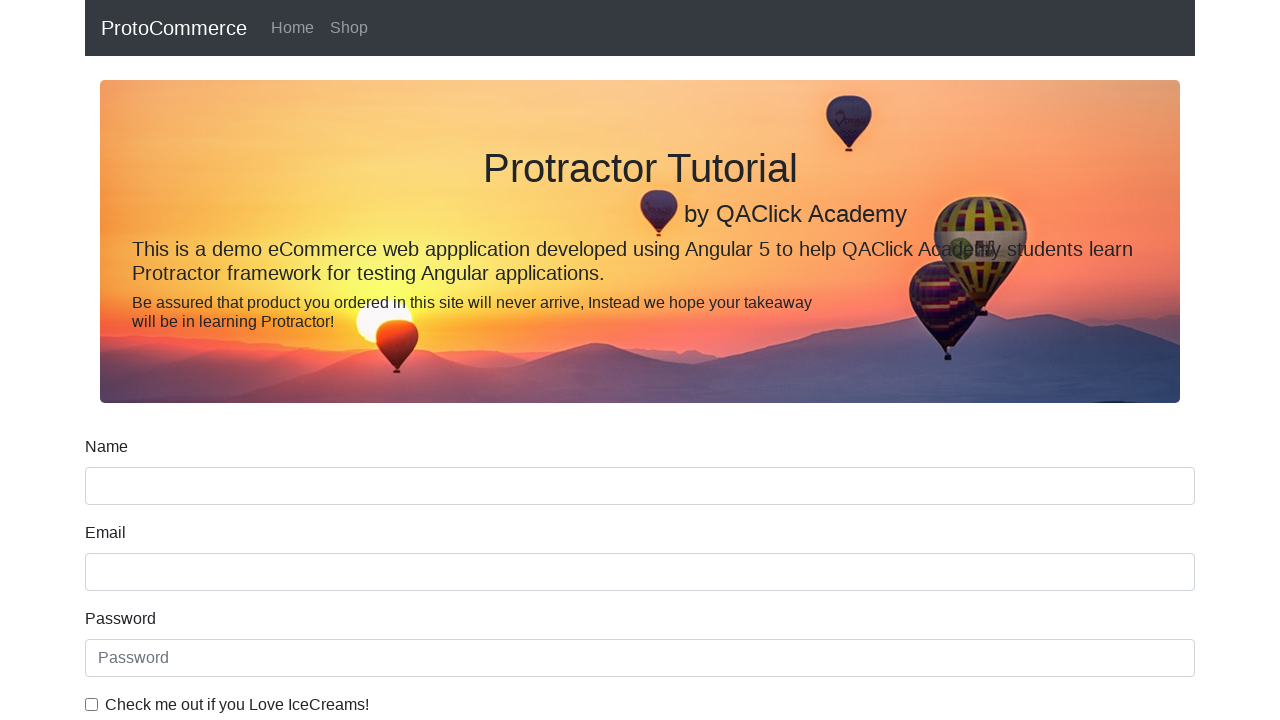

Filled name field with 'abc' on input[name='name']
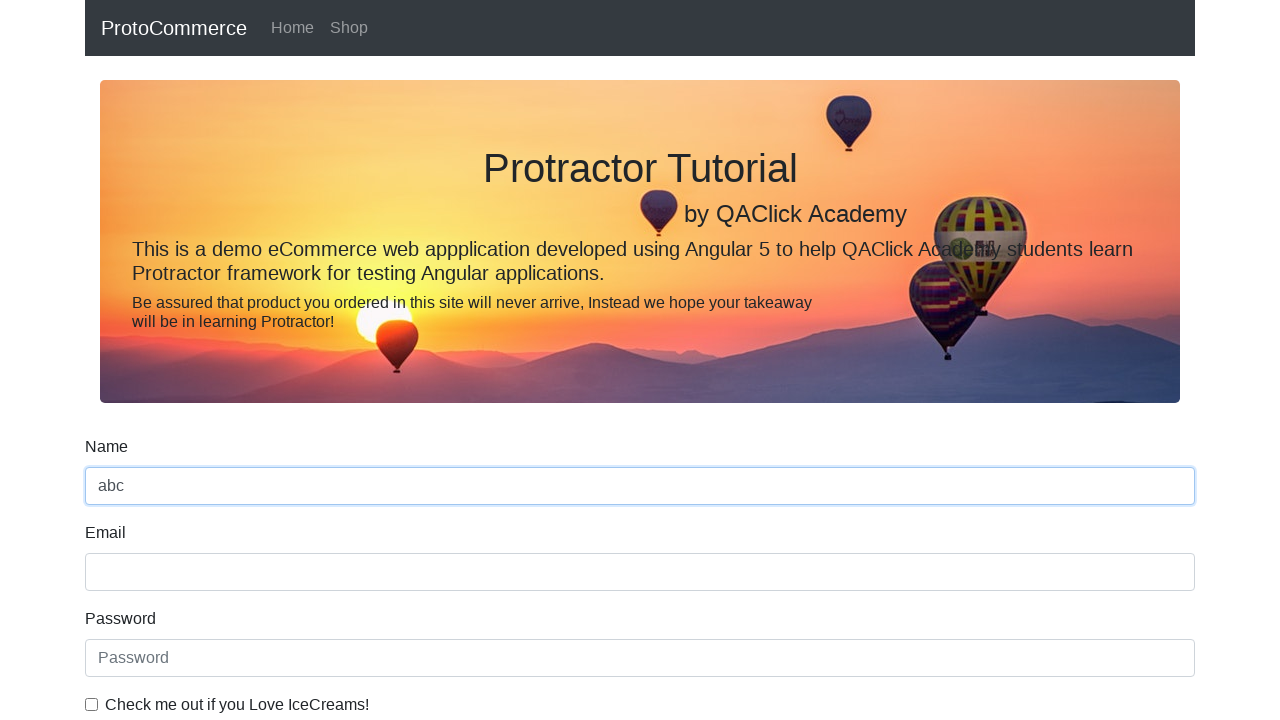

Filled email field with 'abc@gmail.com' on input[name='email']
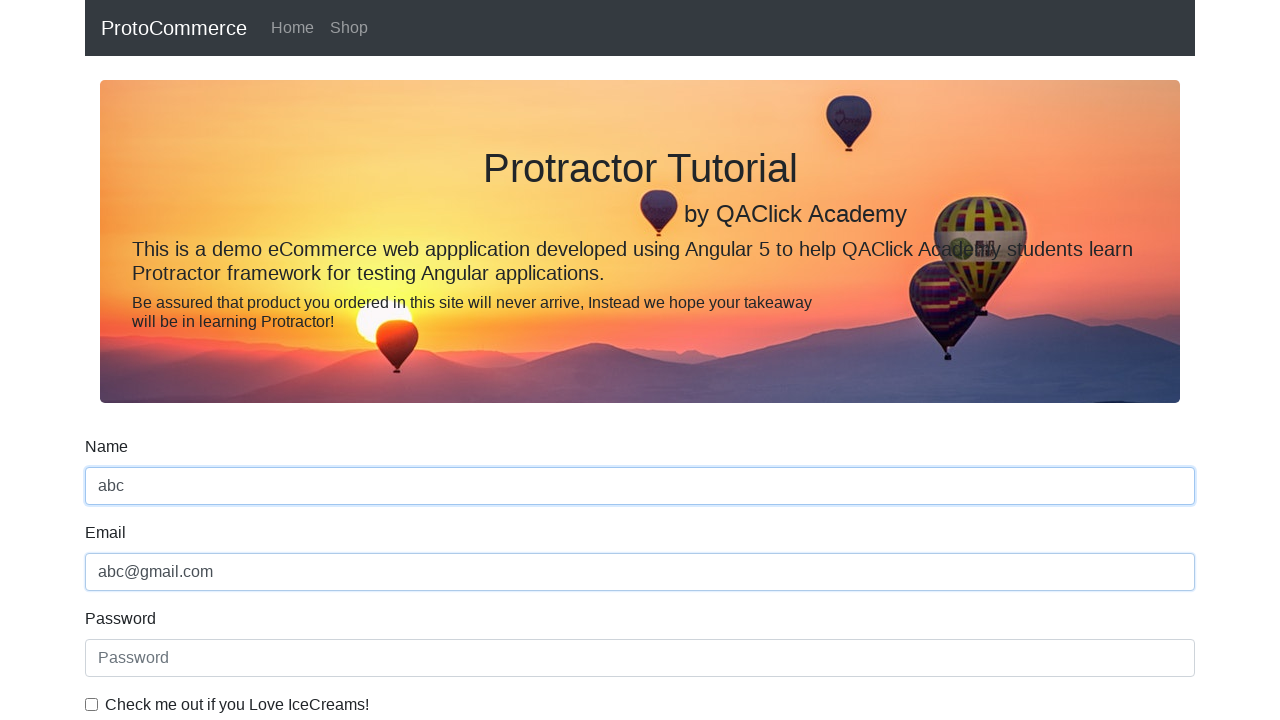

Filled password field with 'abc' on input#exampleInputPassword1
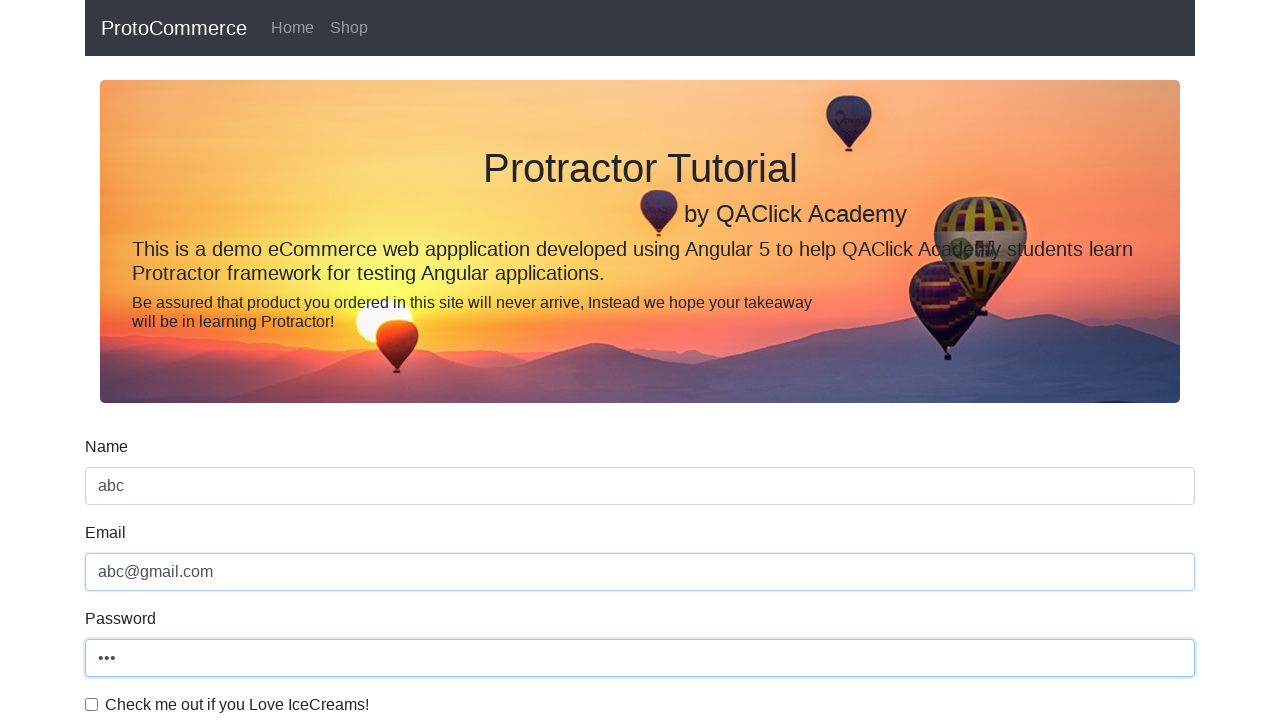

Clicked submit button to submit the form at (123, 491) on input[type='submit']
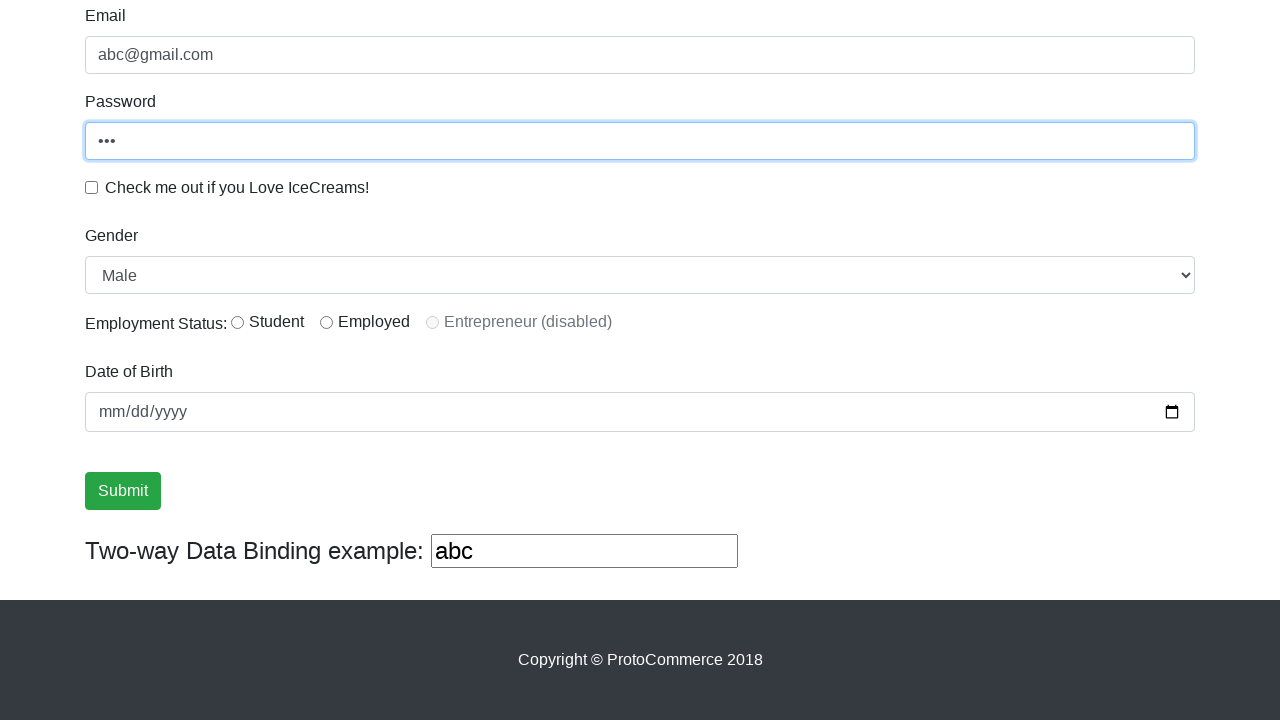

Retrieved success message from alert
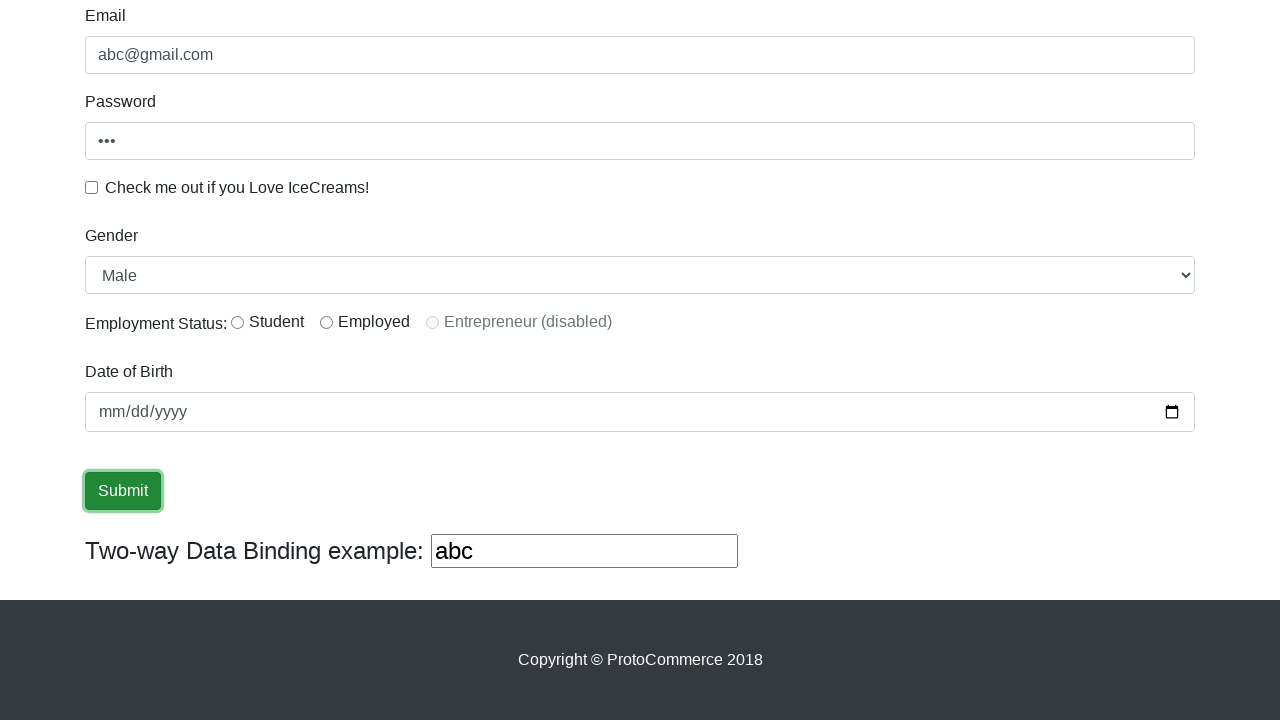

Verified 'Success' text is present in success message
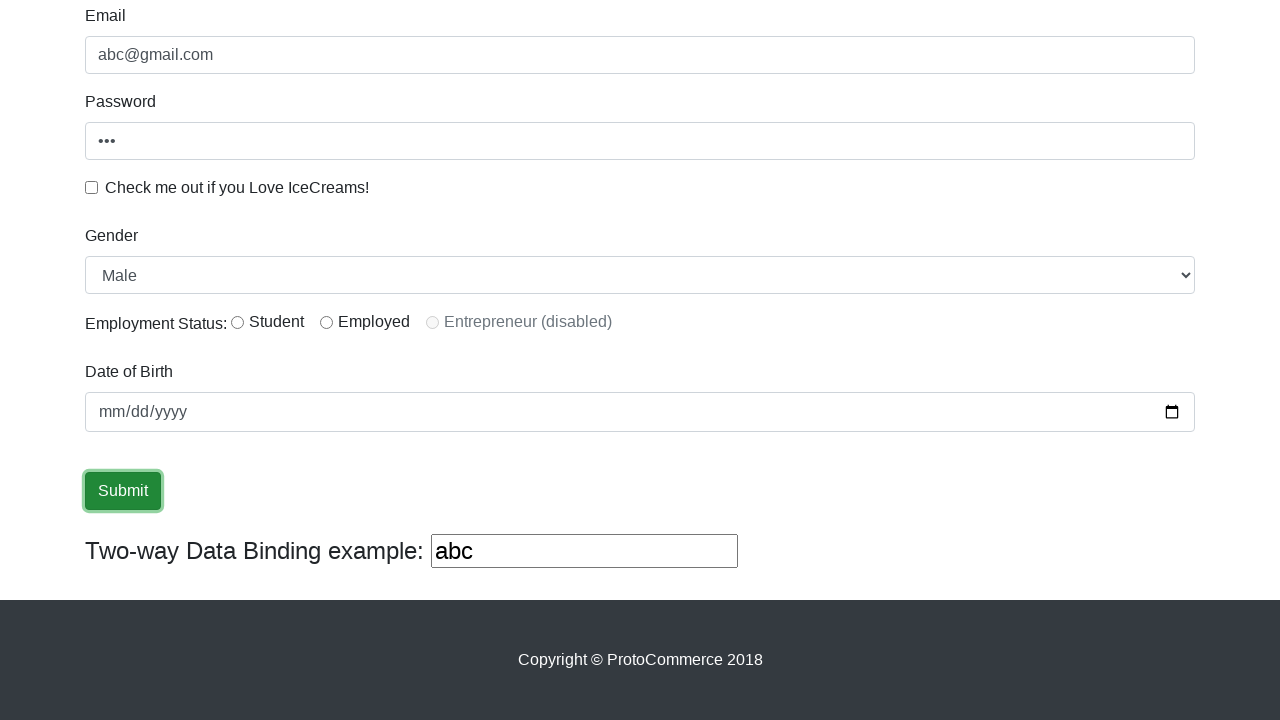

Selected second option from dropdown menu on #exampleFormControlSelect1
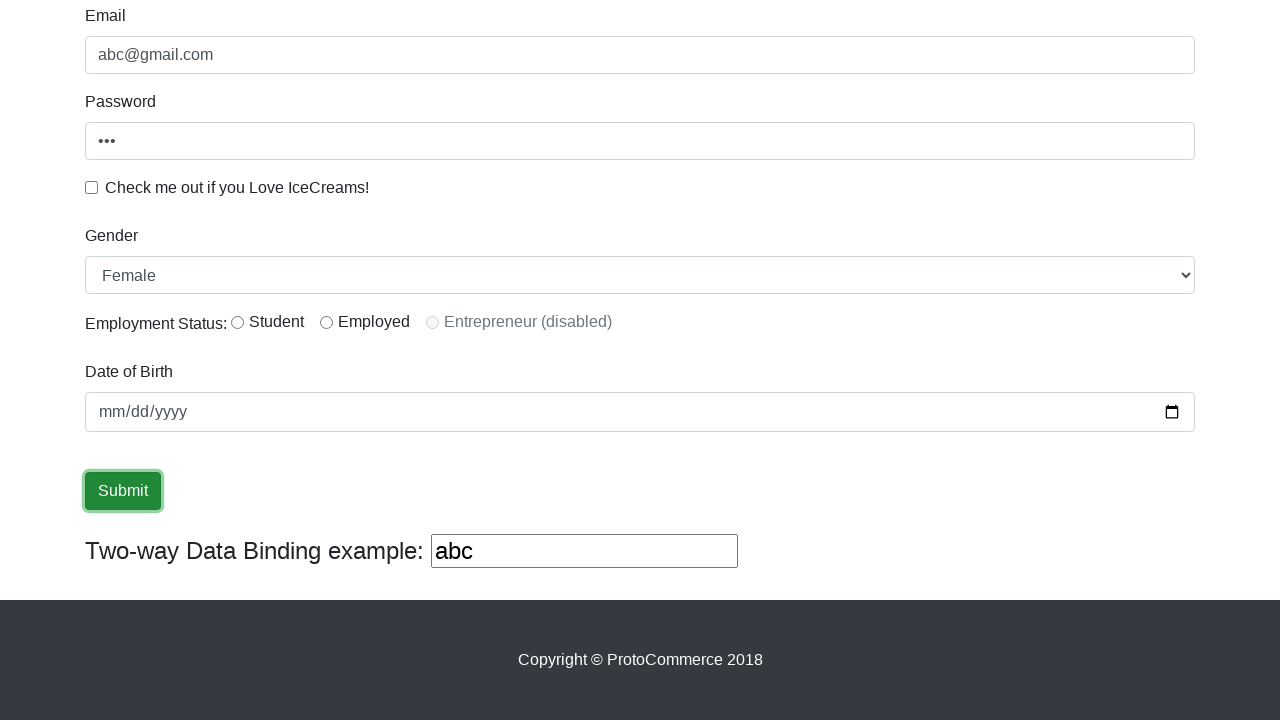

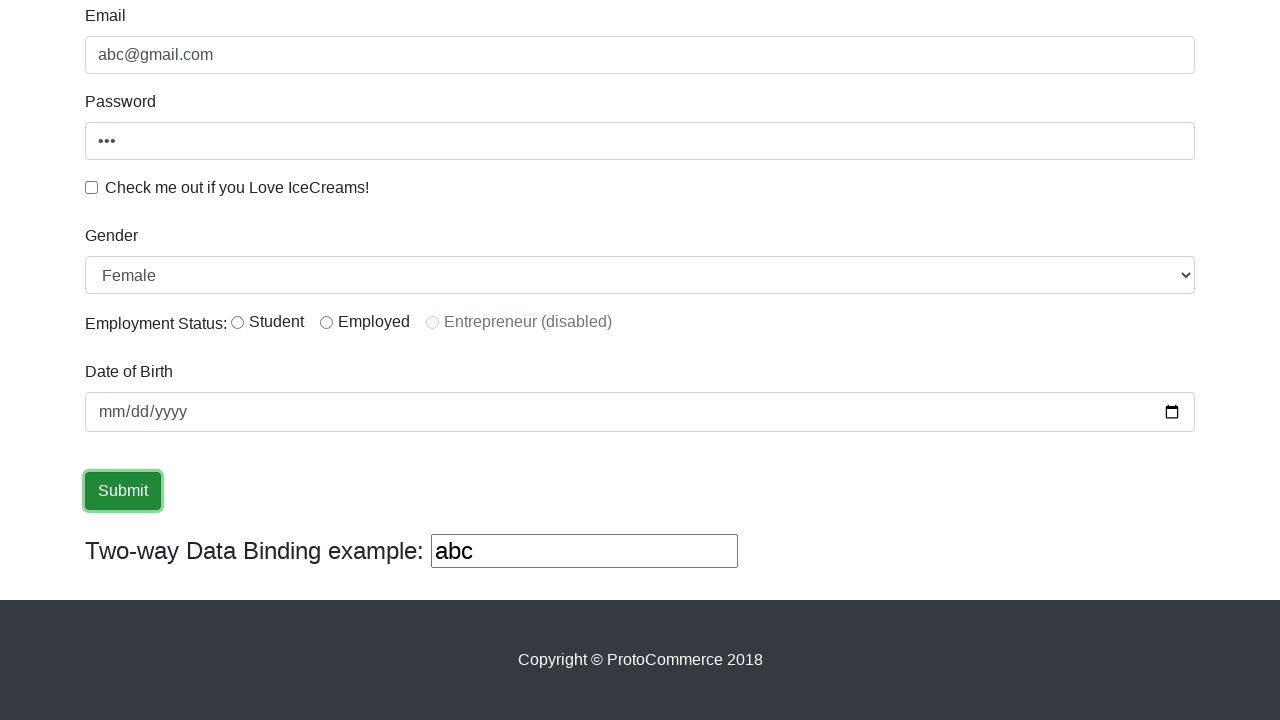